Fills the email field in a web form

Starting URL: https://letcode.in/forms

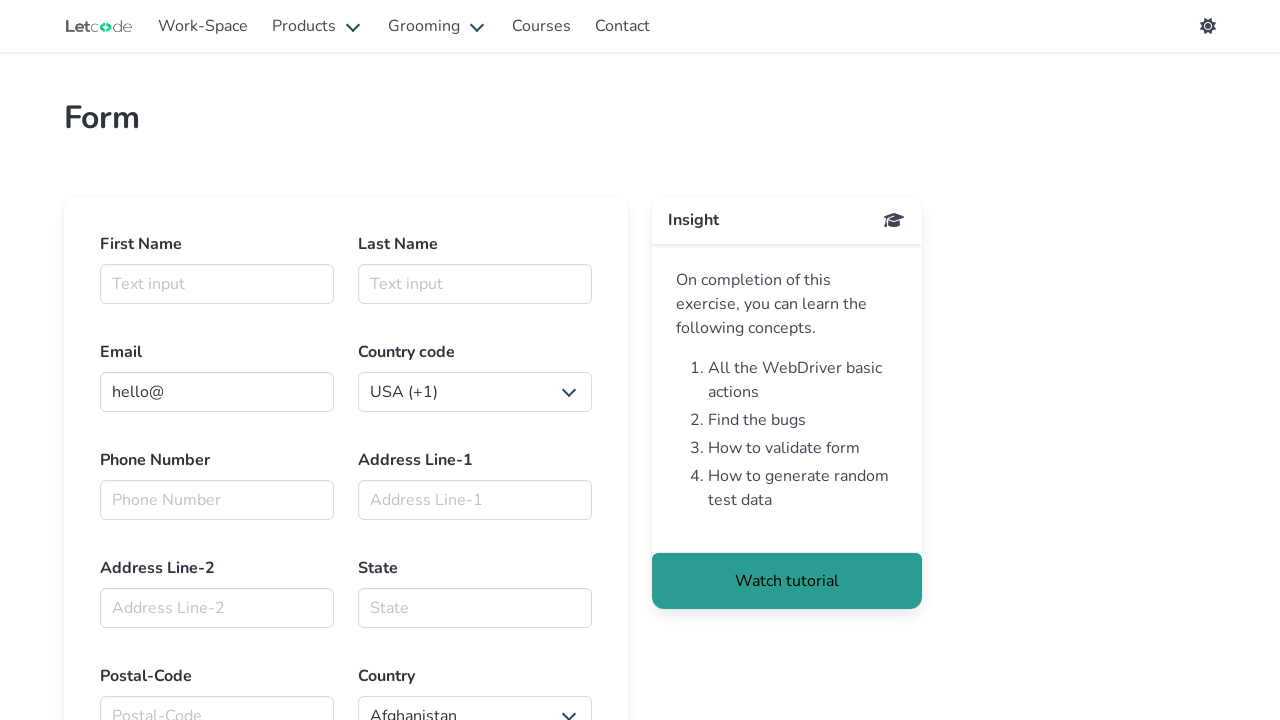

Navigated to form page at https://letcode.in/forms
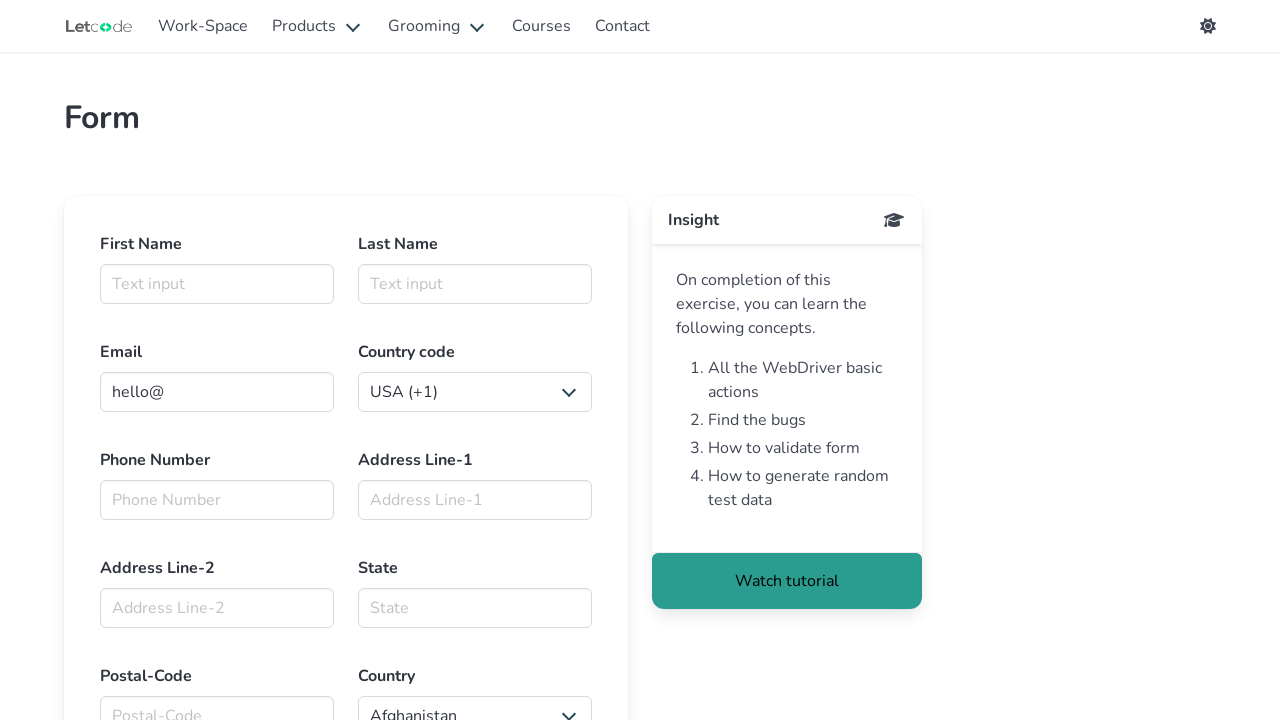

Filled email field with michael.johnson@testmail.com on input[type='email'], input[name='email'], #email
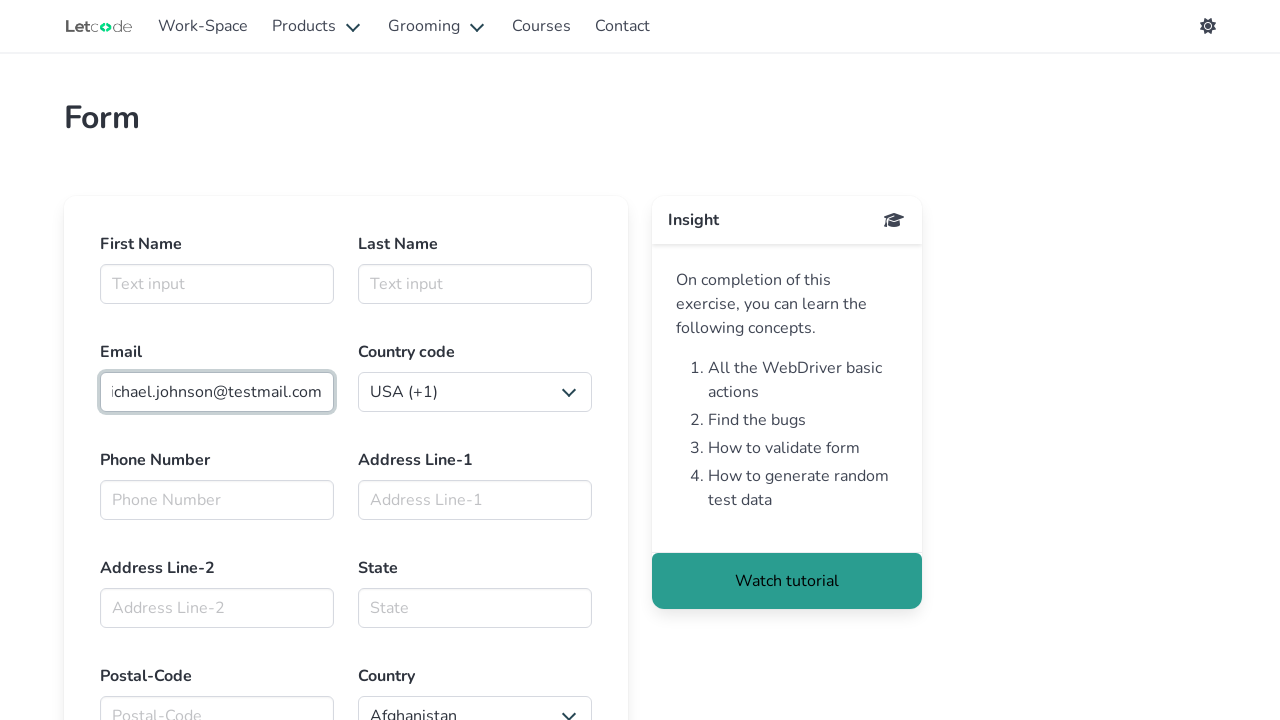

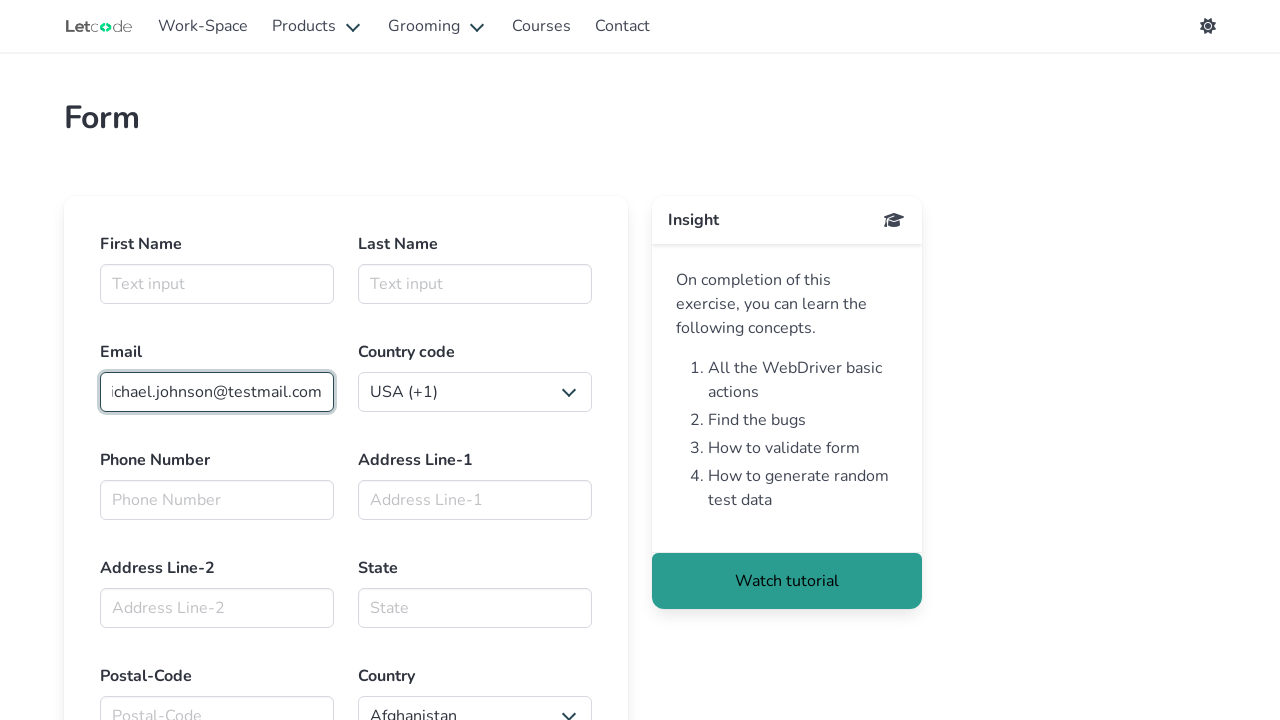